Navigates to the RedBus website and verifies that the page title contains "redbus"

Starting URL: https://www.redbus.in/

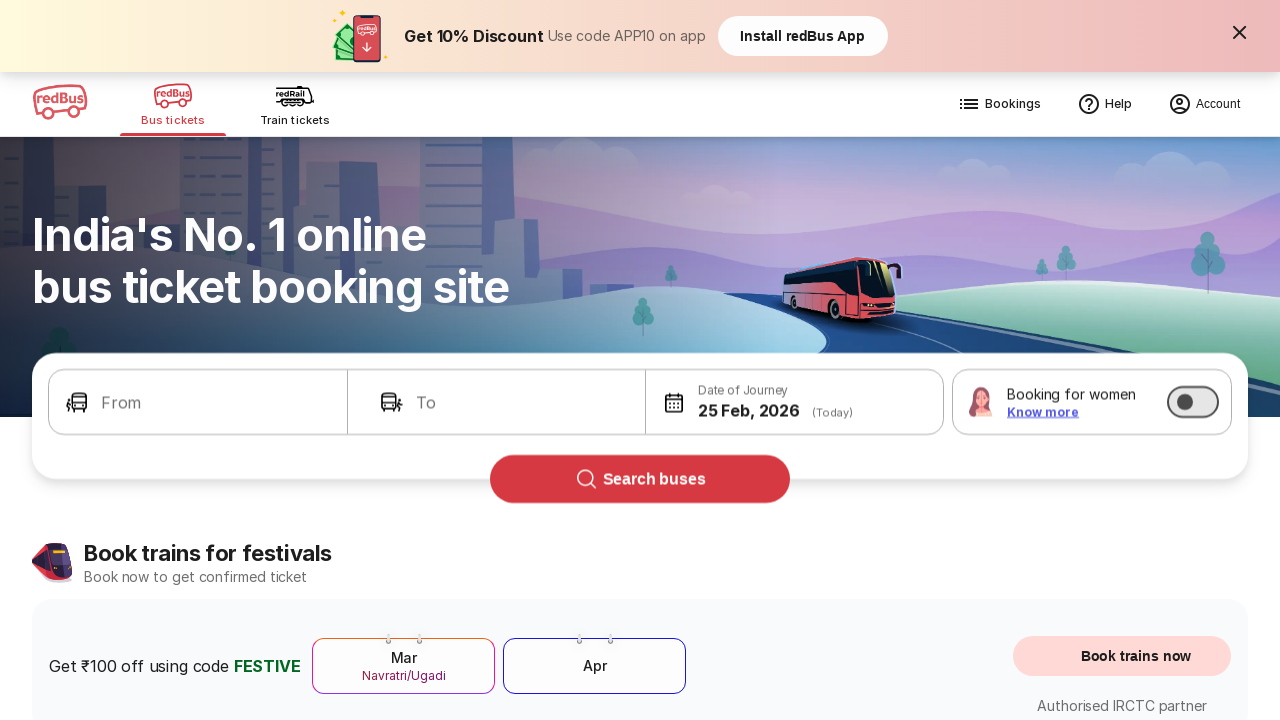

Navigated to RedBus website at https://www.redbus.in/
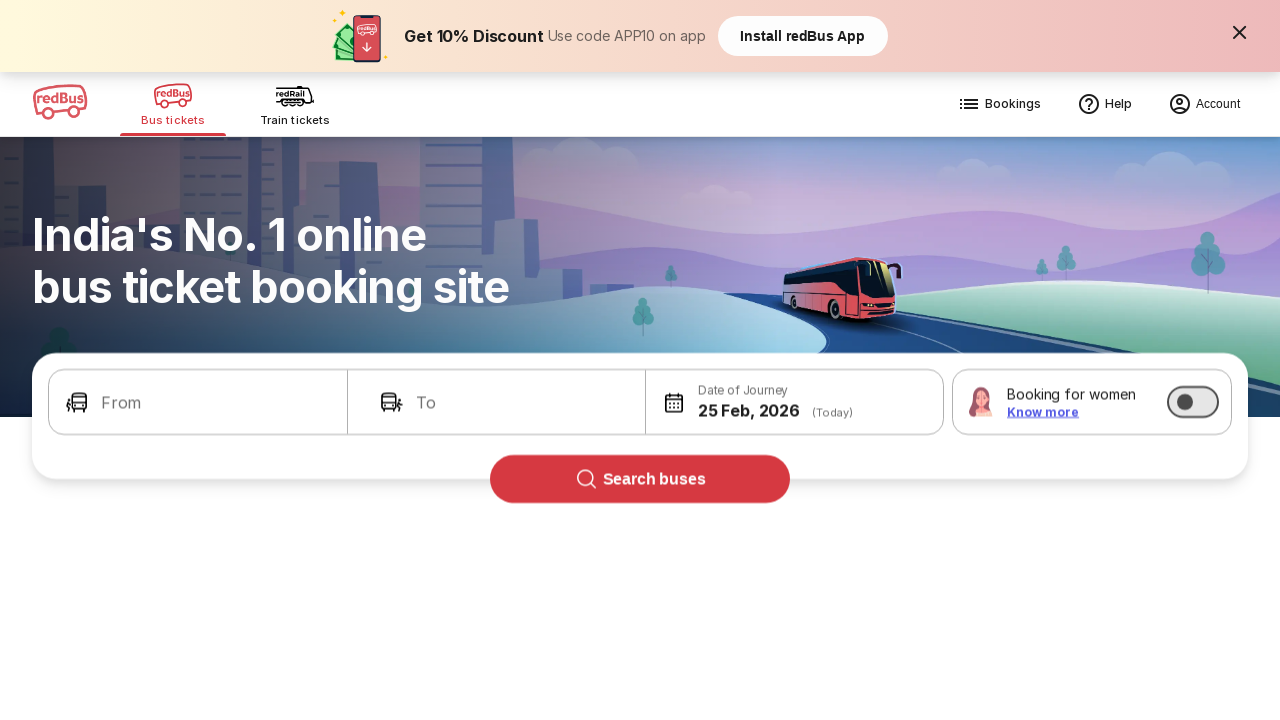

Retrieved page title
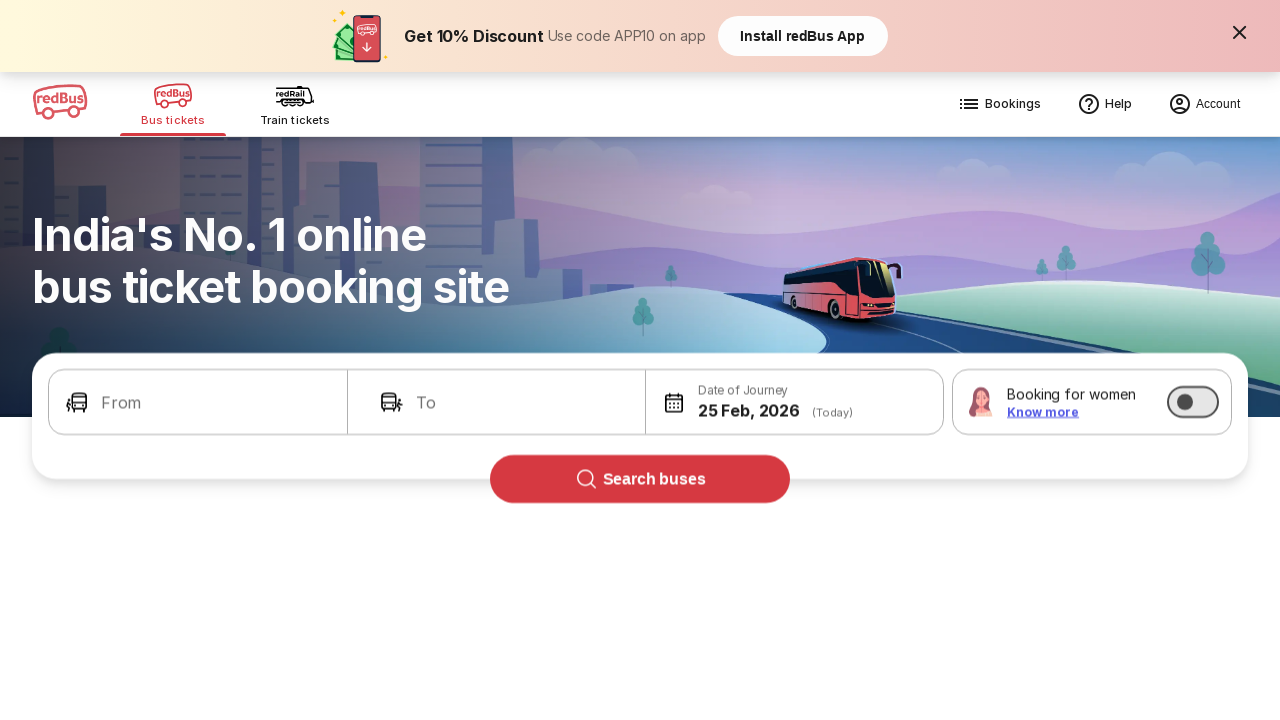

Verified that page title contains 'redbus'
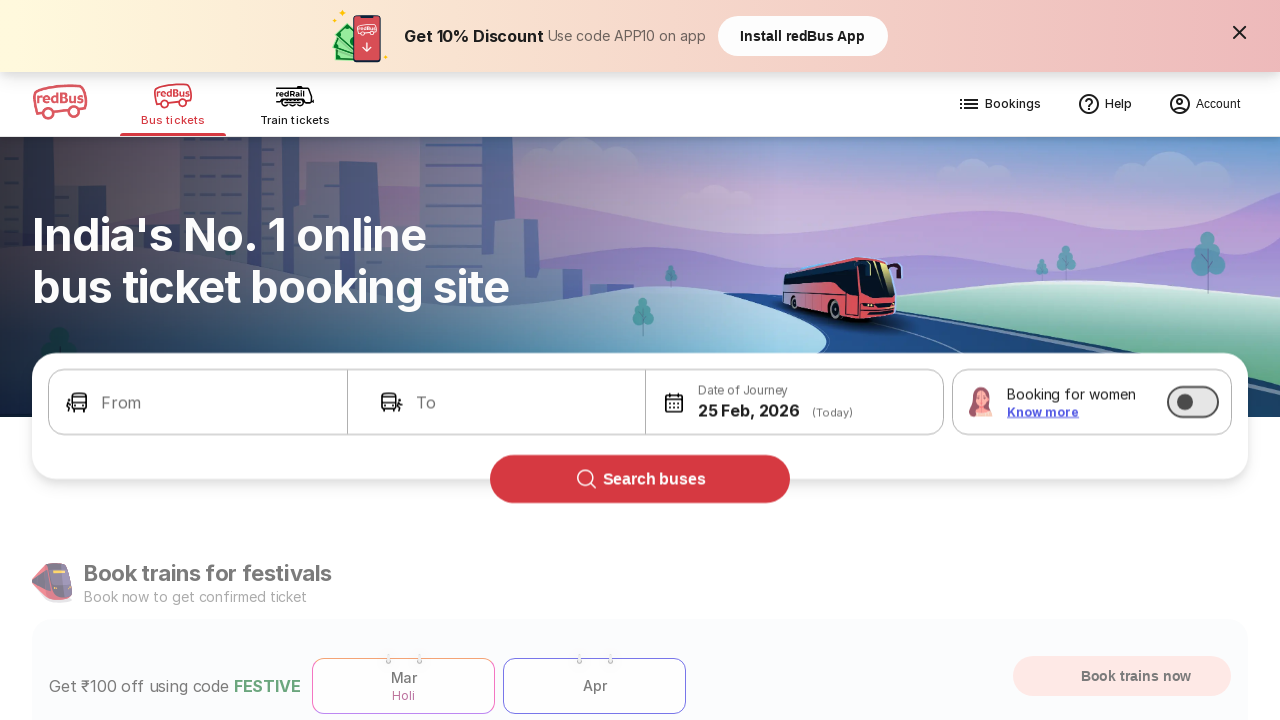

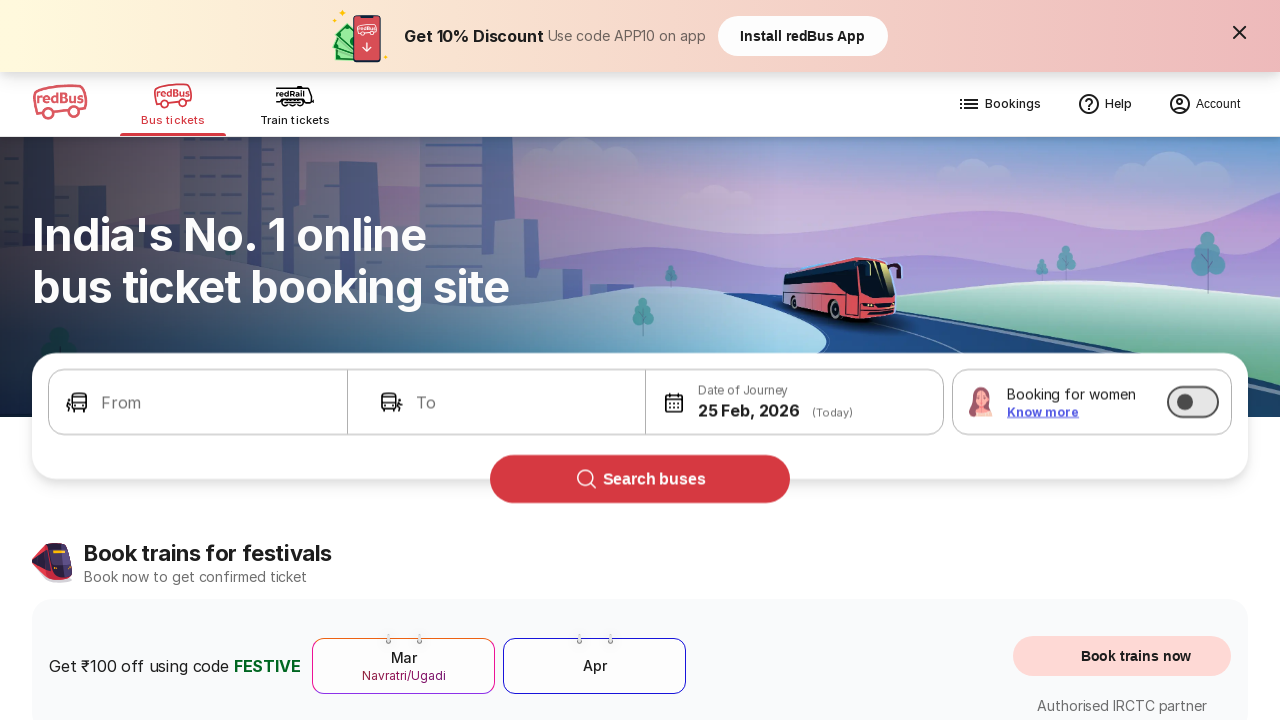